Tests the same wait functionality page with soft assertions, clicking a button and verifying multiple conditions on the appearing paragraph element

Starting URL: https://testeroprogramowania.github.io/selenium/wait2.html

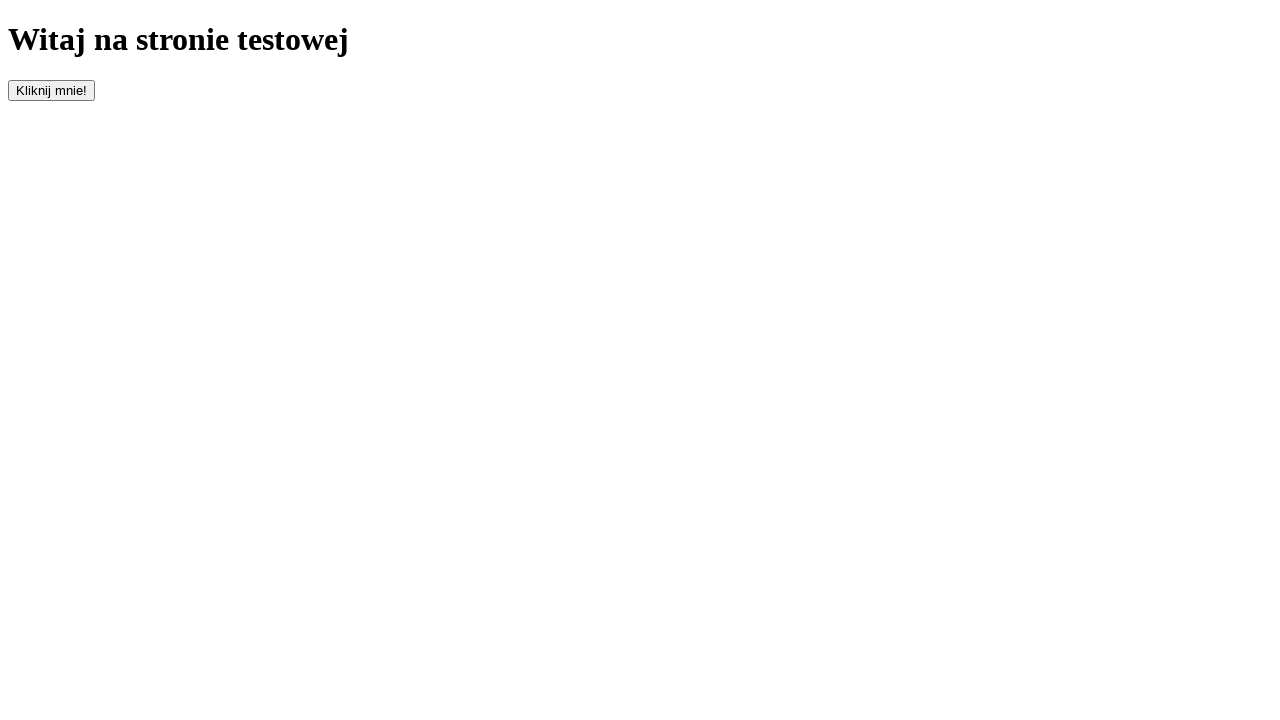

Clicked the button with id 'clickOnMe' to trigger element appearance at (52, 90) on #clickOnMe
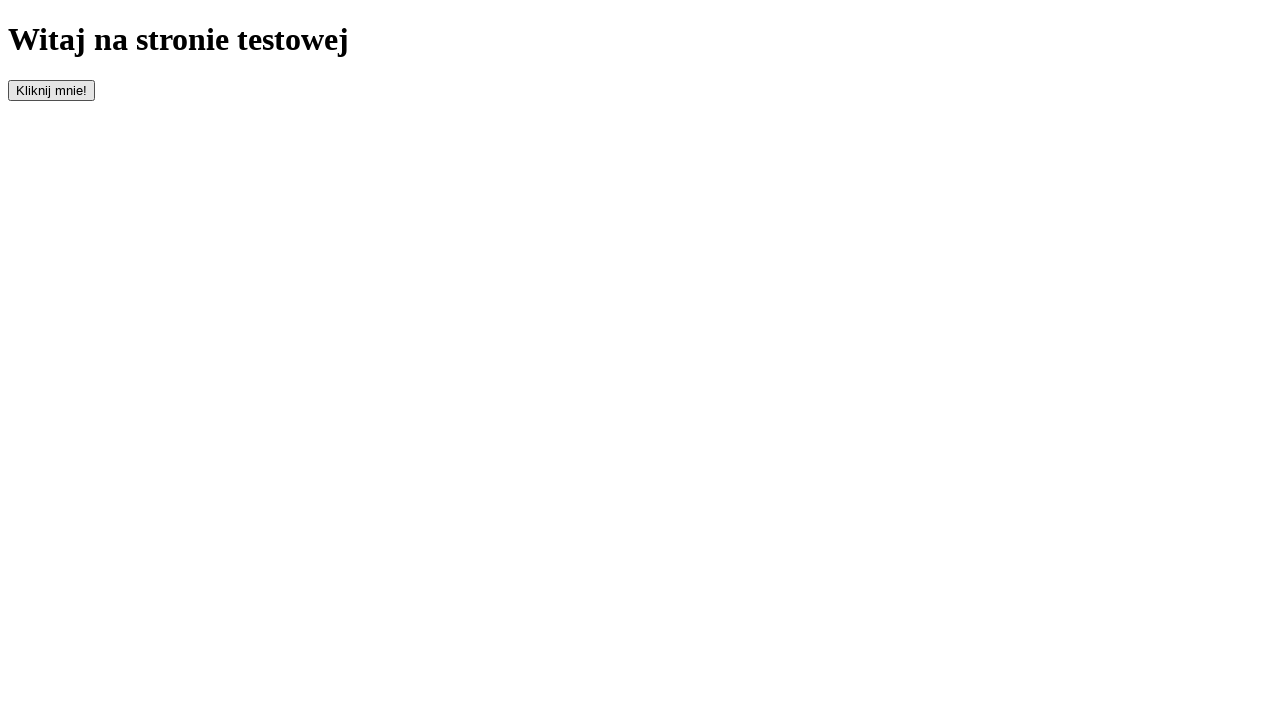

Waited for paragraph element to appear (timeout: 10000ms)
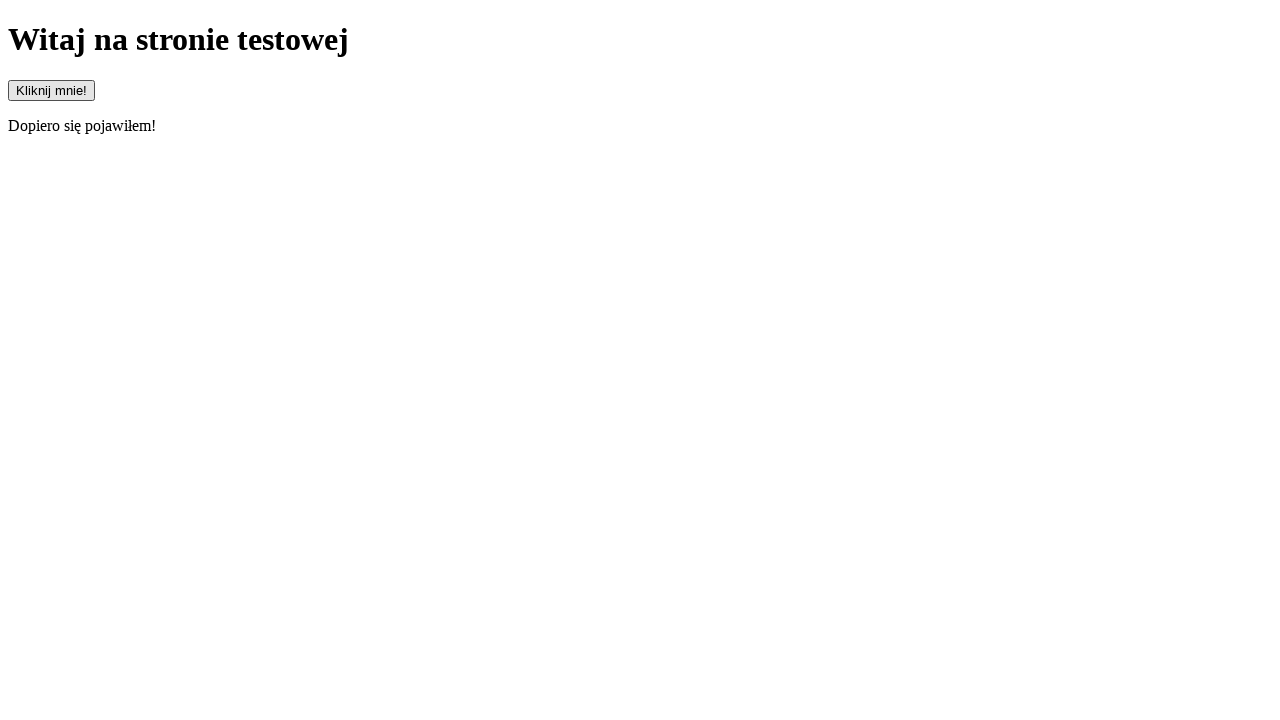

Located paragraph element
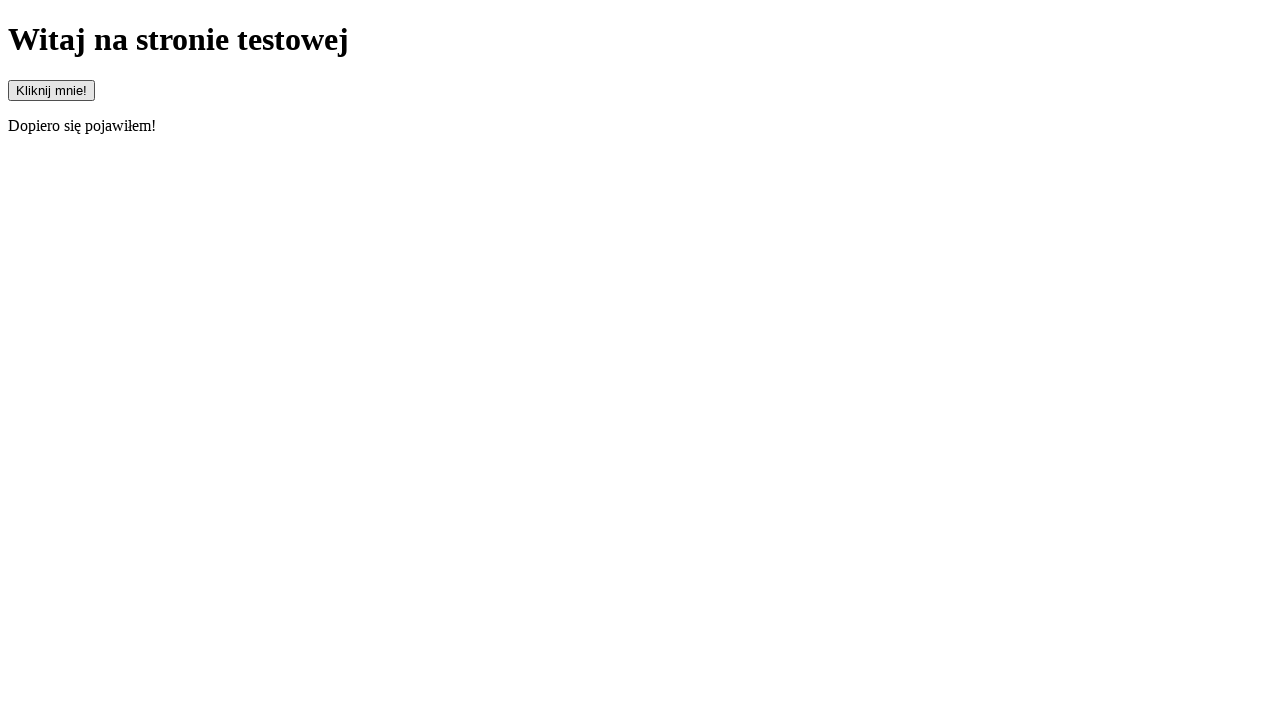

Checked paragraph element visibility
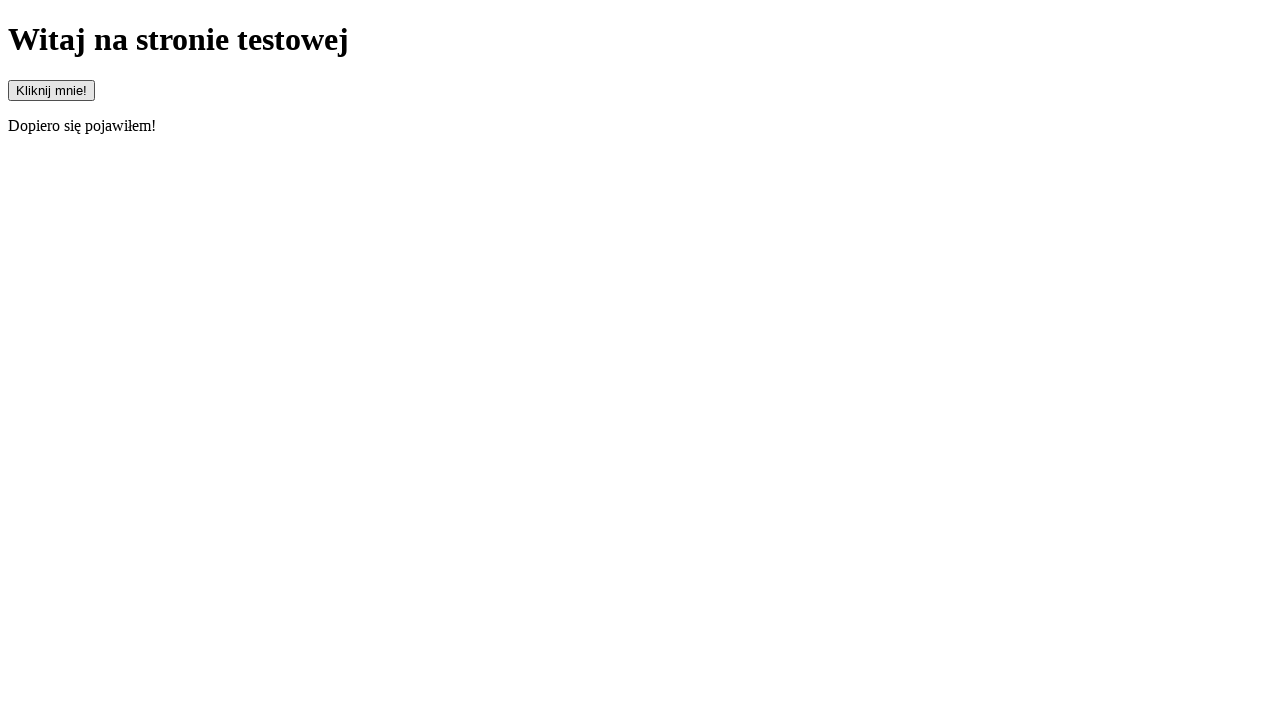

Retrieved paragraph text content
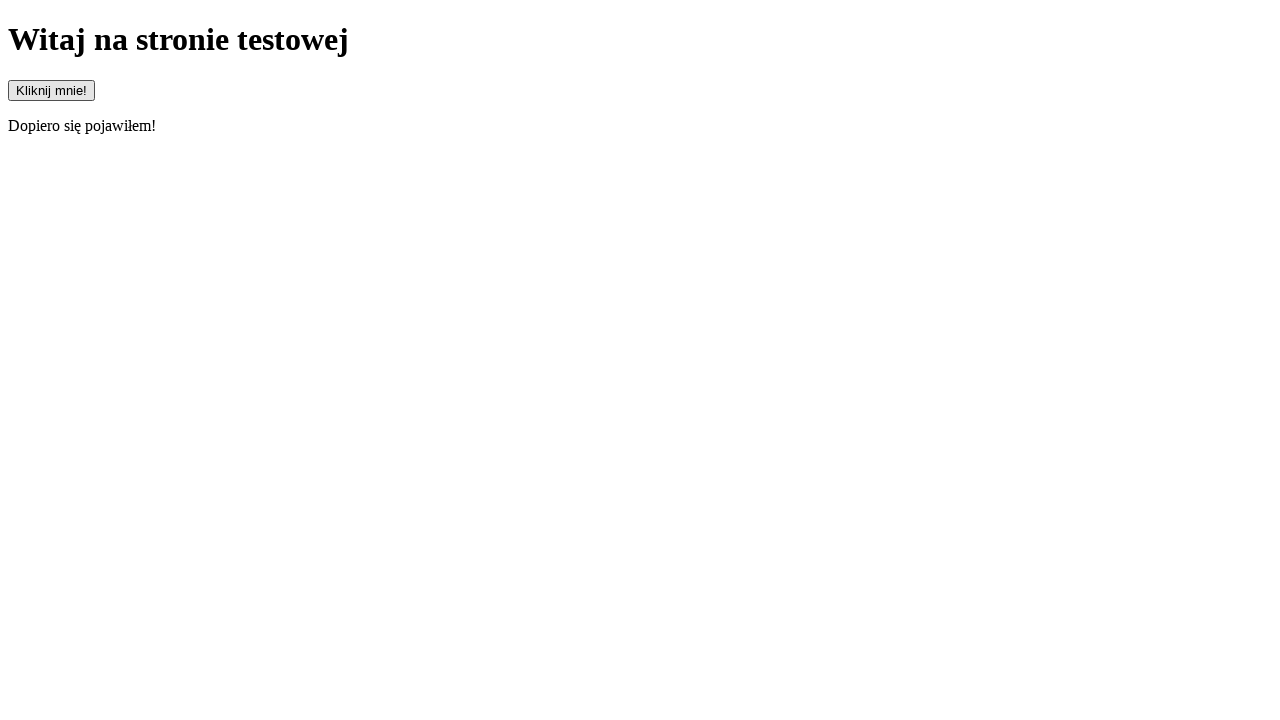

Verified paragraph text starts with 'Dopiero'
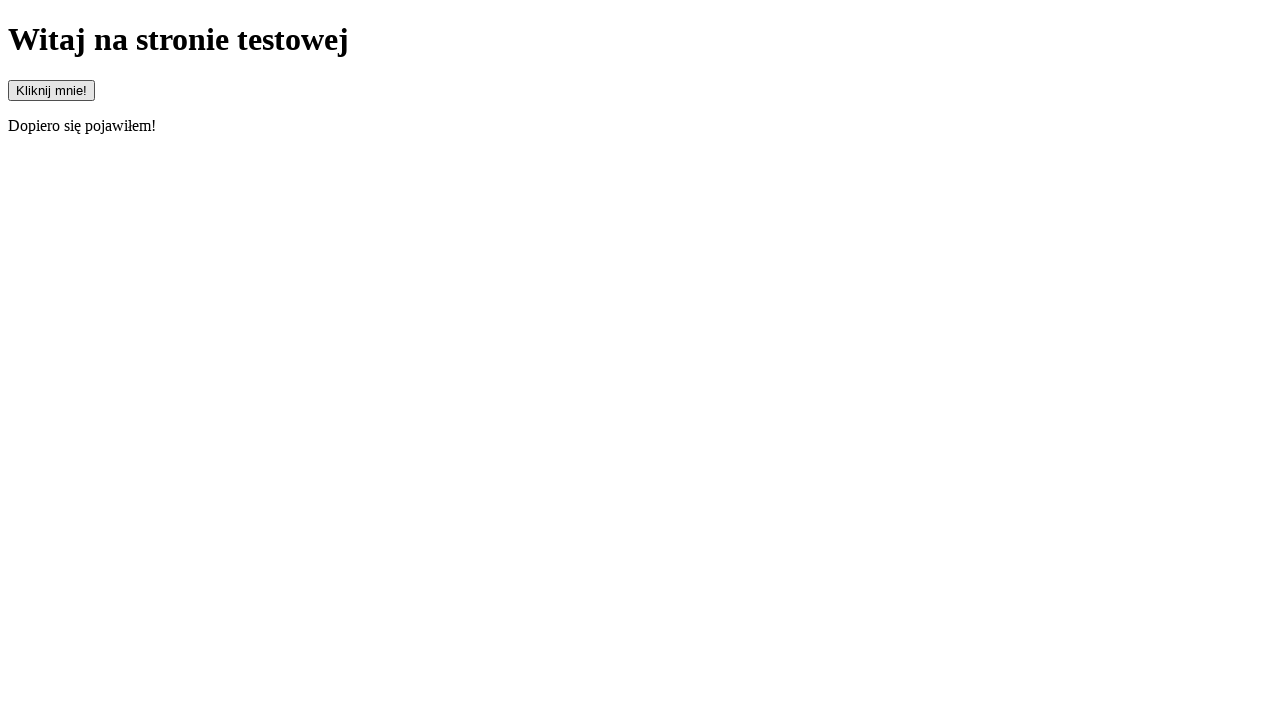

Verified paragraph text does not start with 'Pojawiłem'
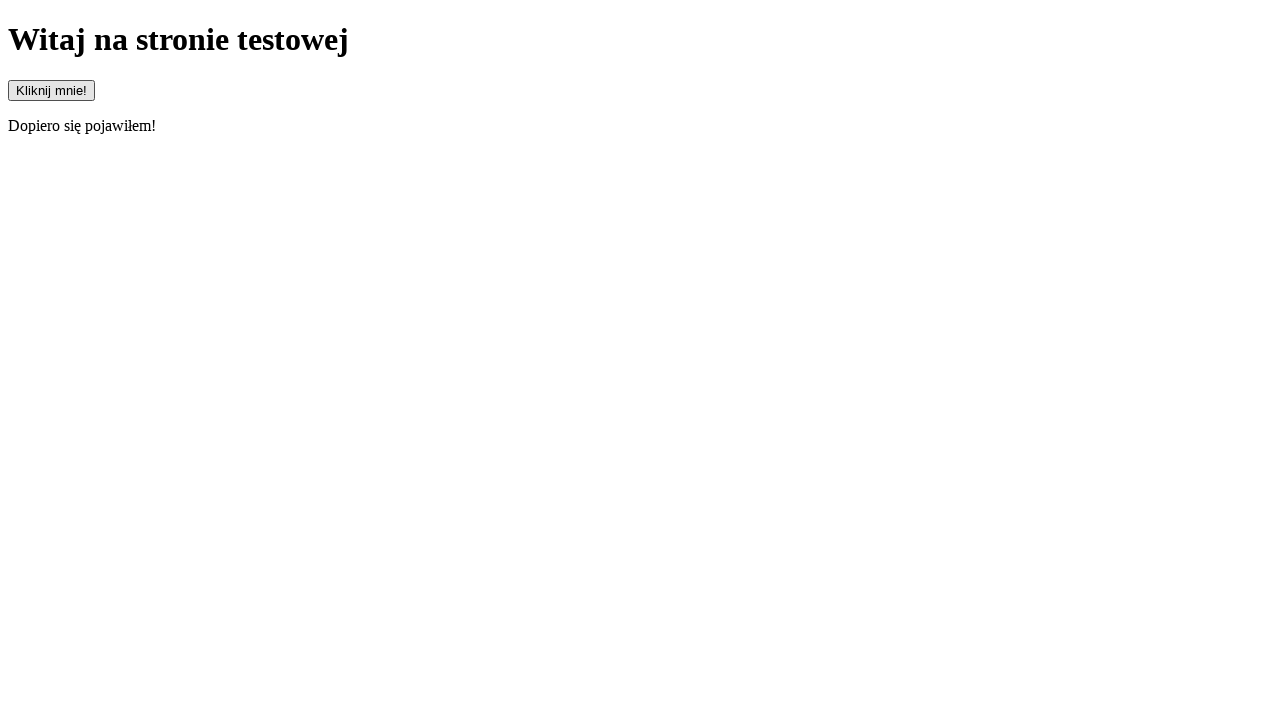

All soft assertions passed successfully
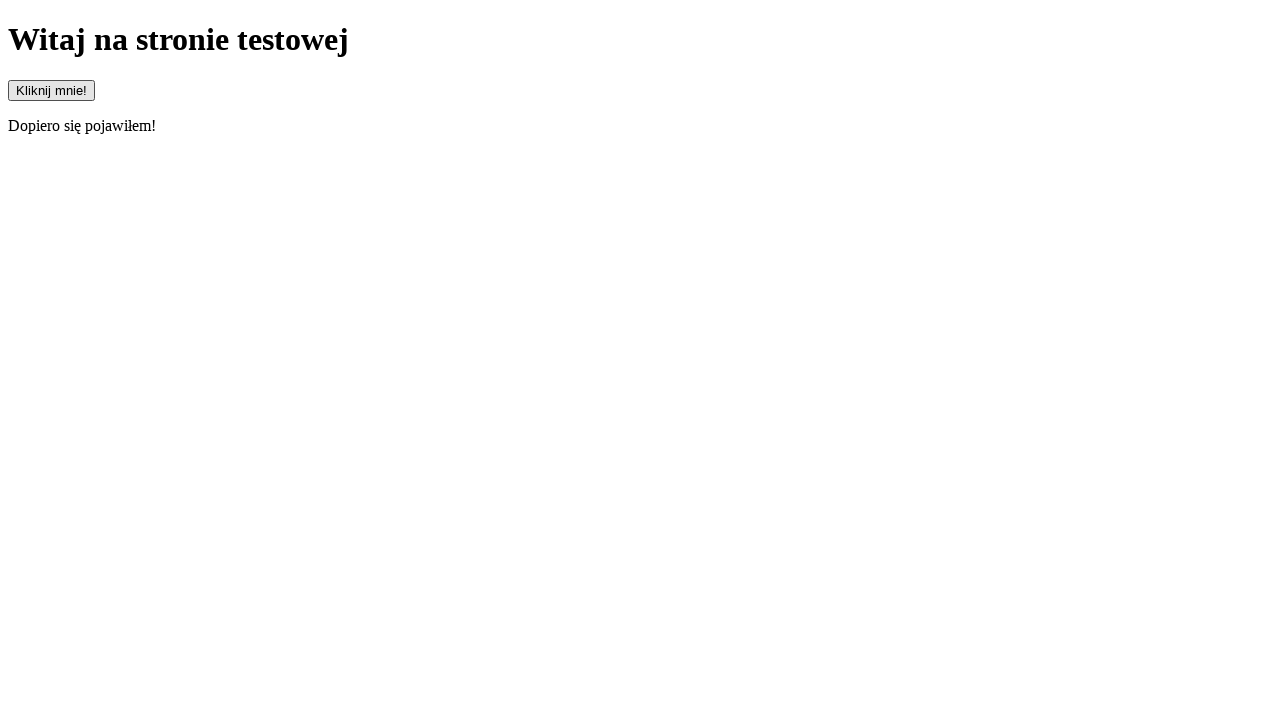

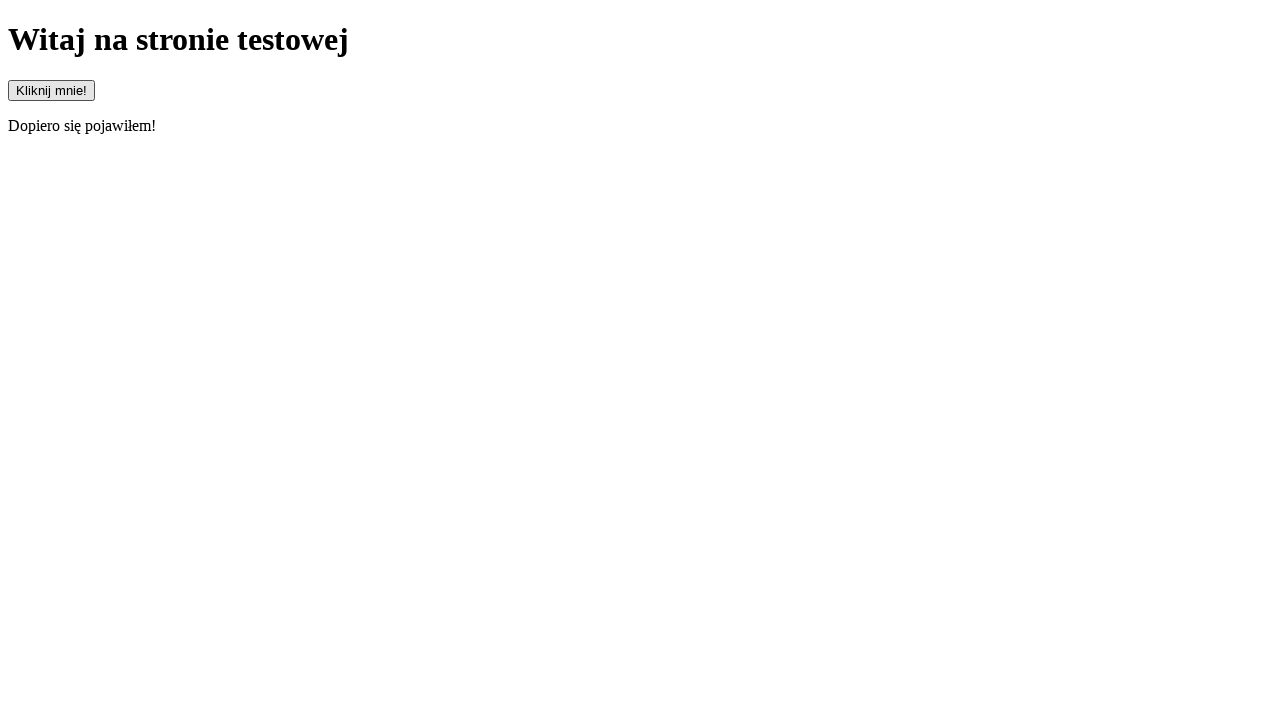